Tests table scrolling and validates that the sum of values in a column matches the displayed total amount

Starting URL: https://rahulshettyacademy.com/AutomationPractice/

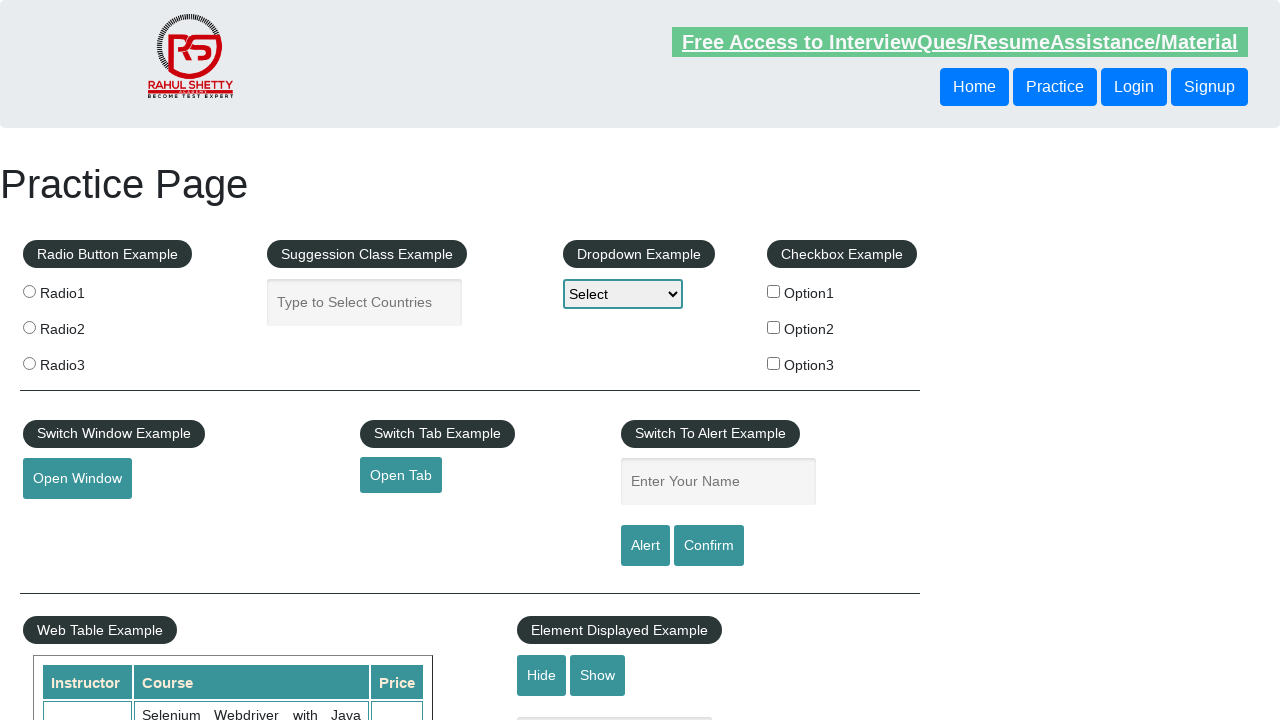

Scrolled down the page by 500px
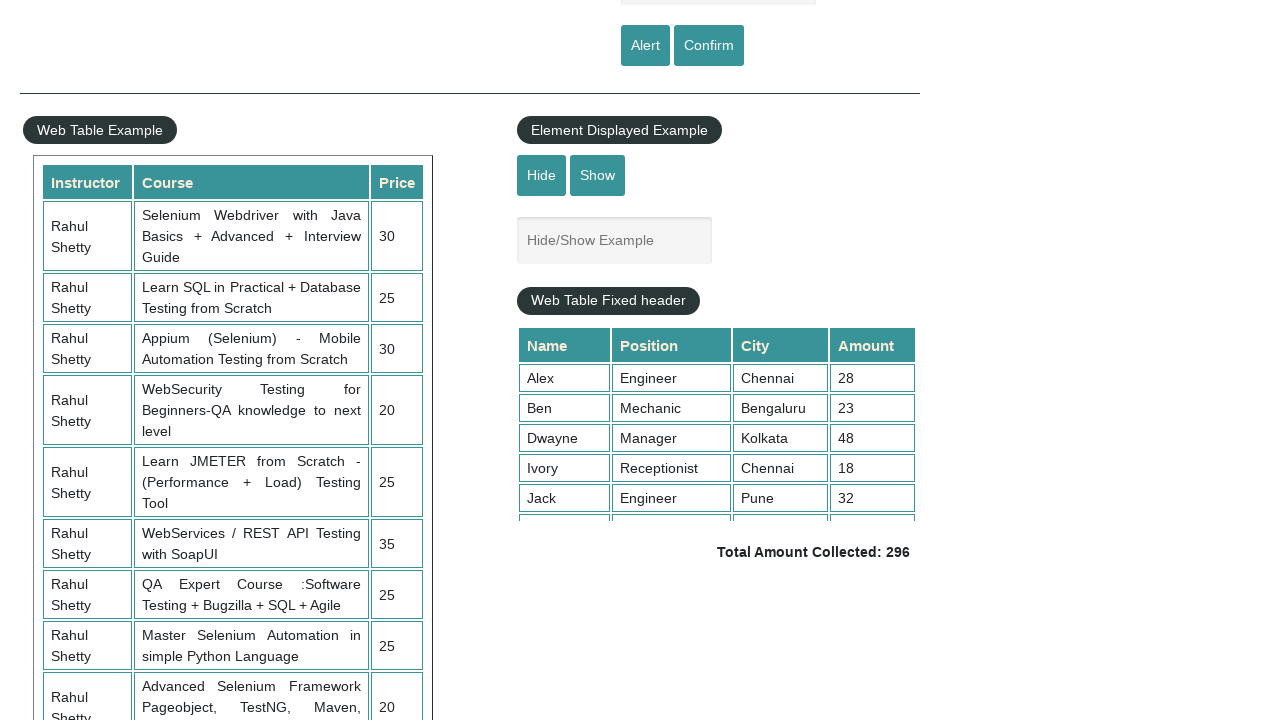

Waited 2000ms for table to become visible
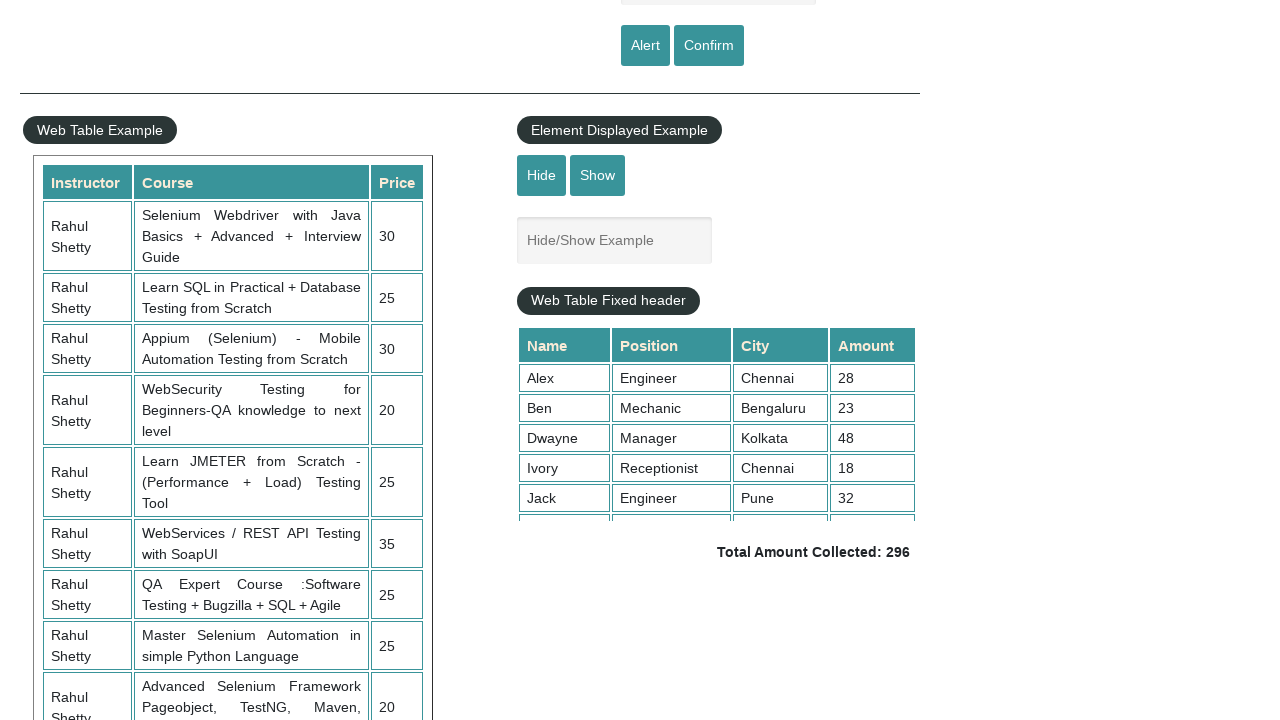

Scrolled within the fixed header table to position 5000
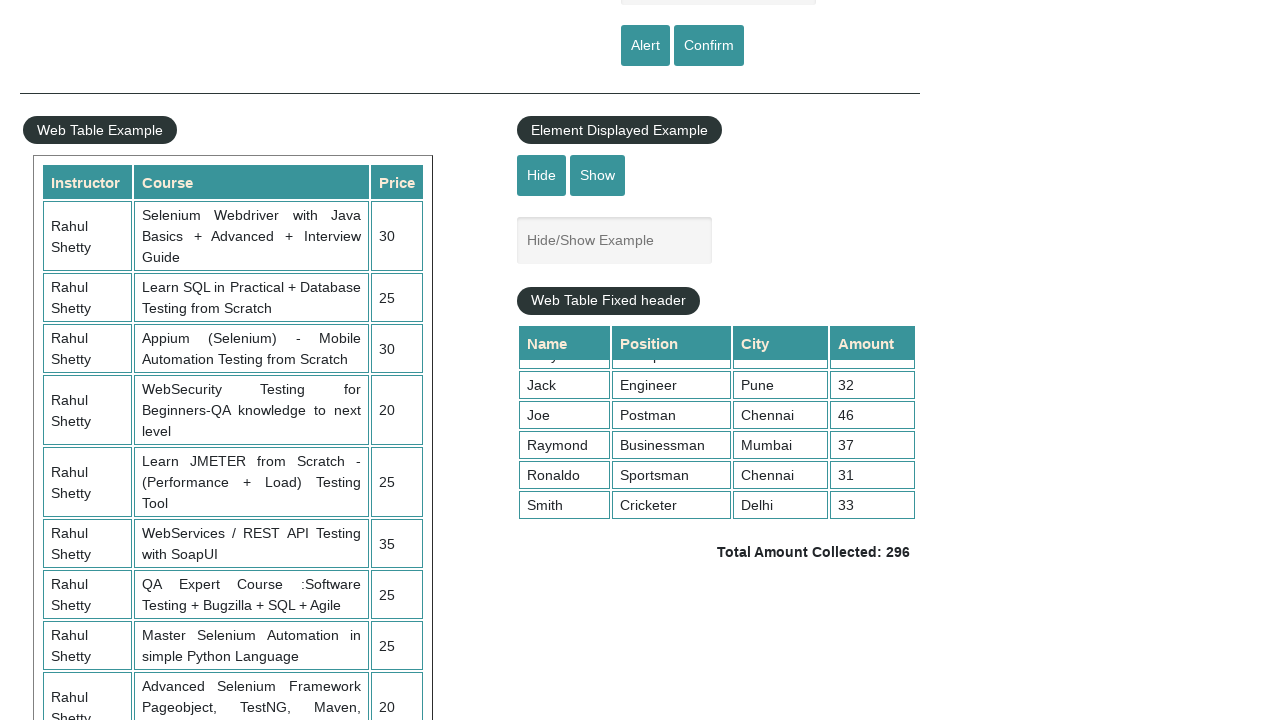

Retrieved all values from 4th column of table (9 values found)
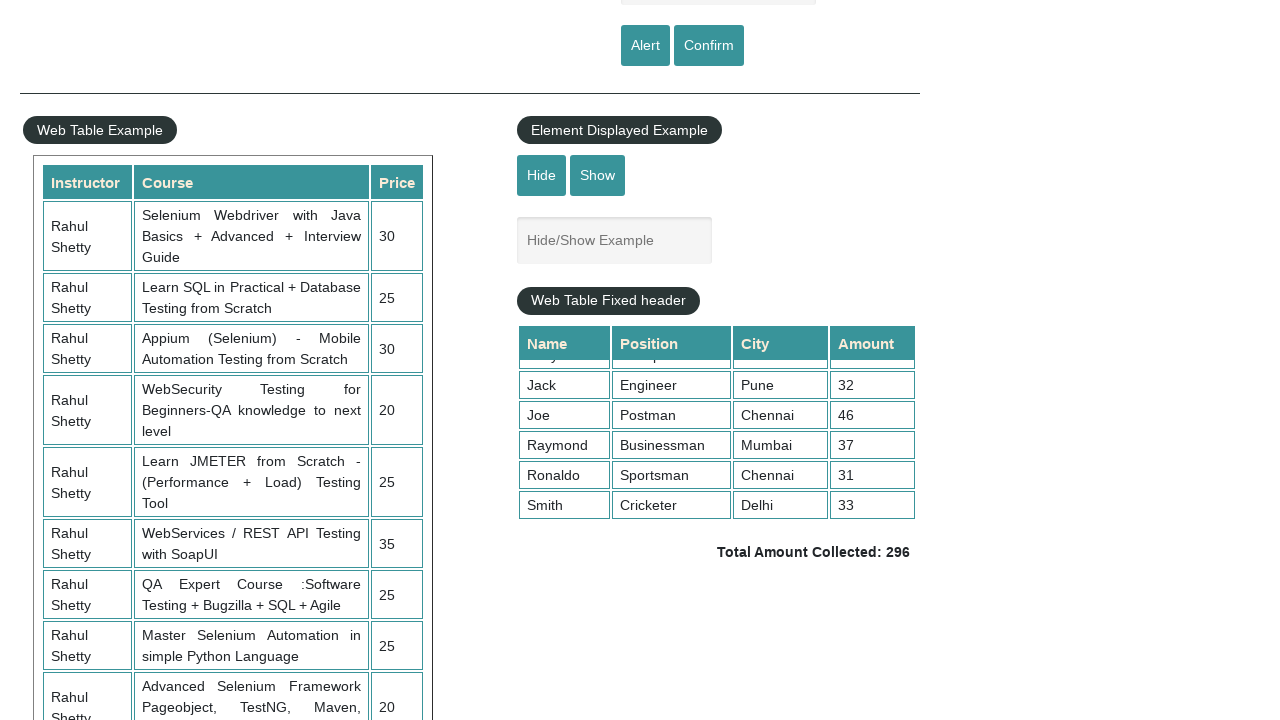

Calculated sum of column values: 296
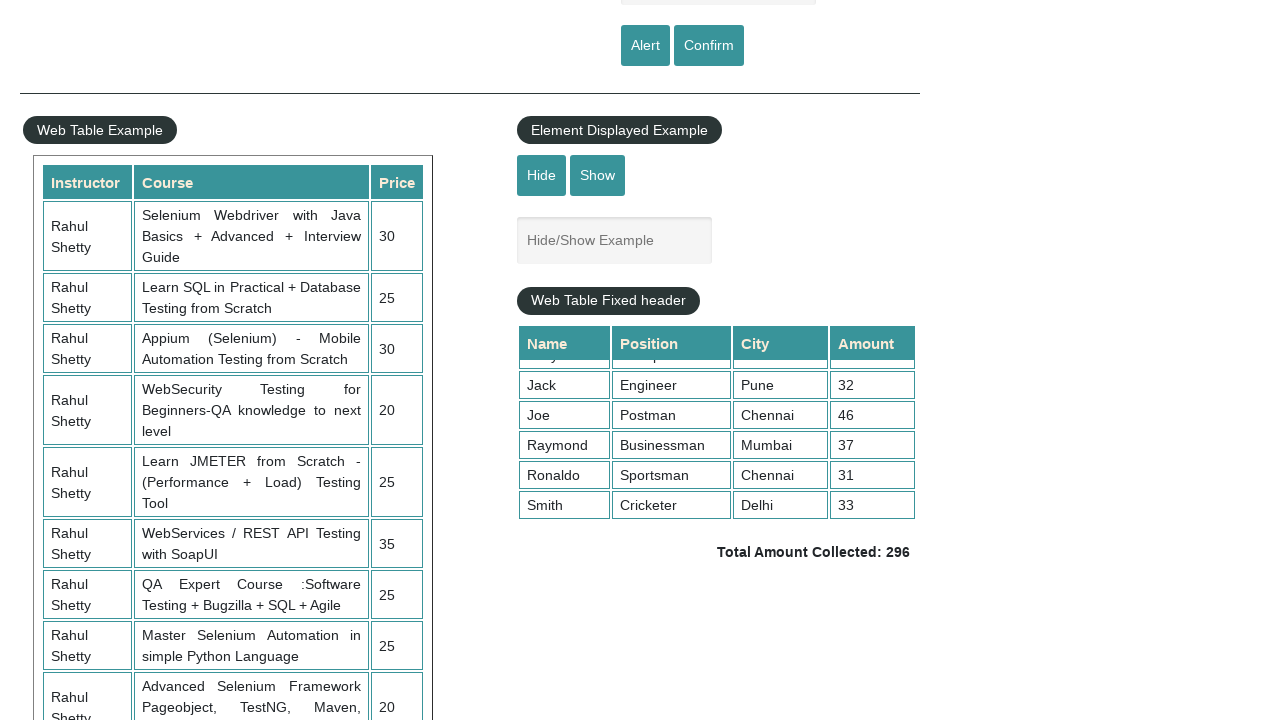

Retrieved displayed total amount text: ' Total Amount Collected: 296 '
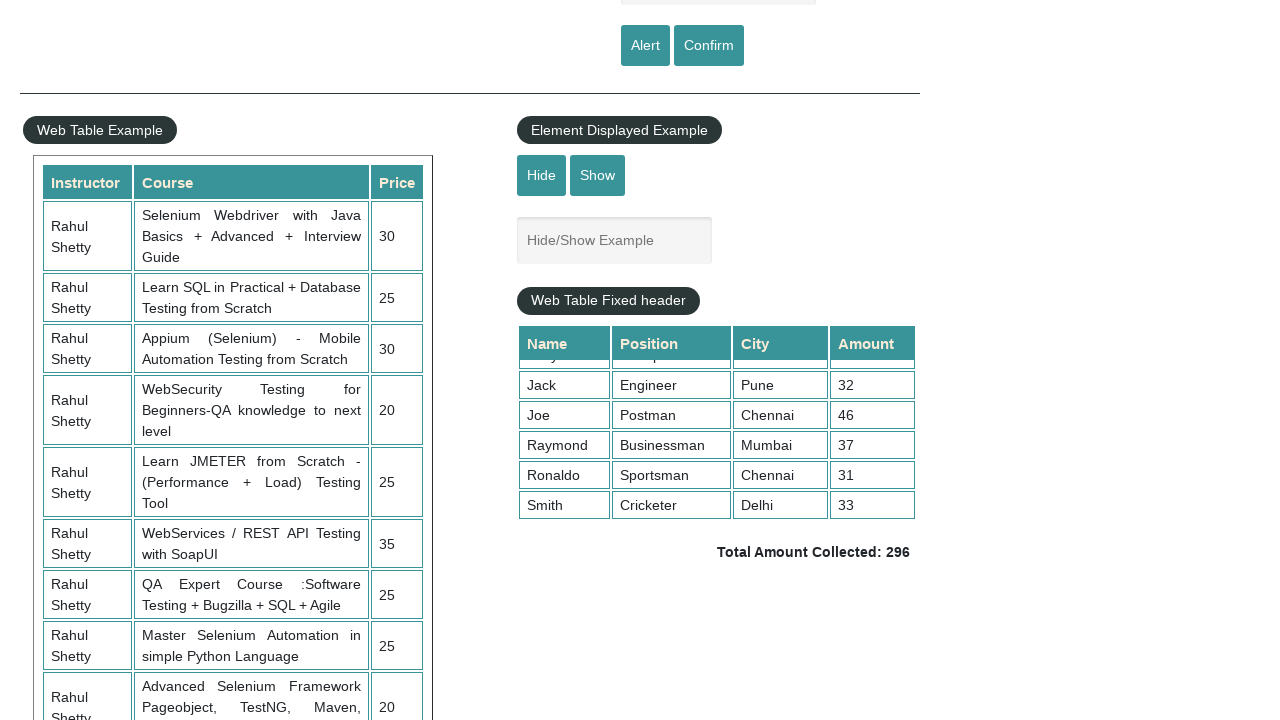

Parsed displayed total value: 296
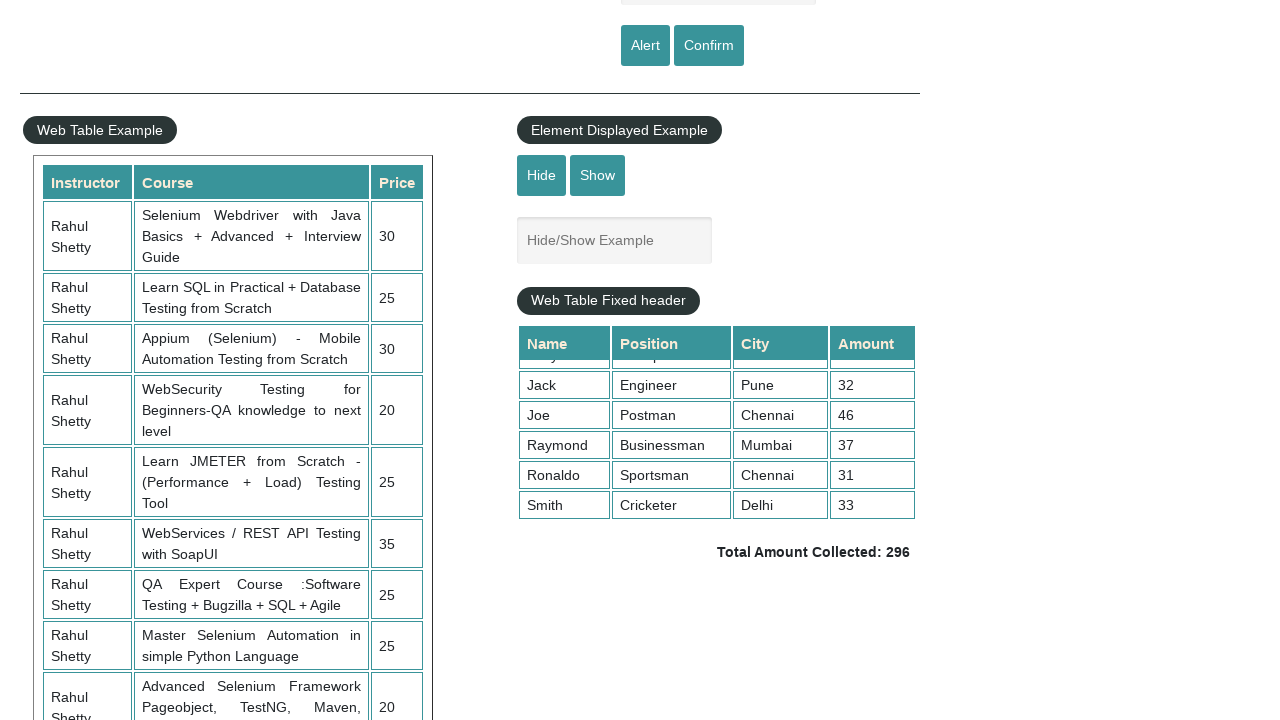

Verified that calculated sum (296) matches displayed total (296)
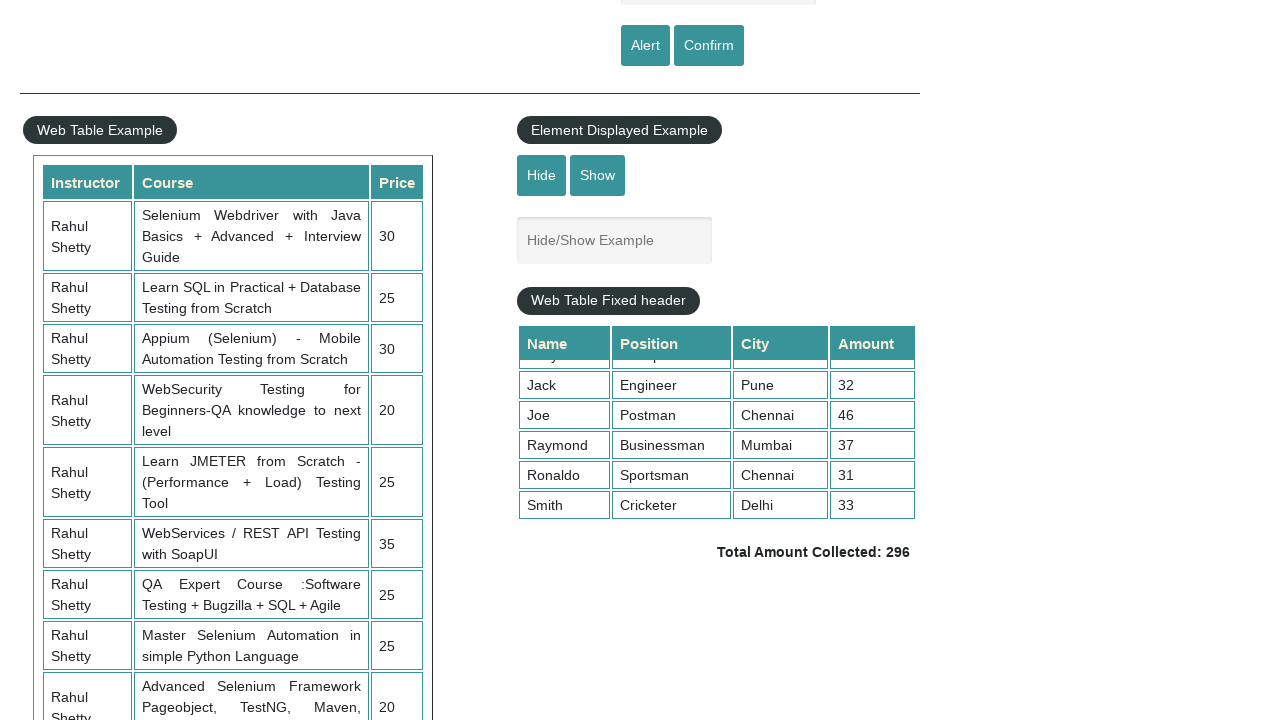

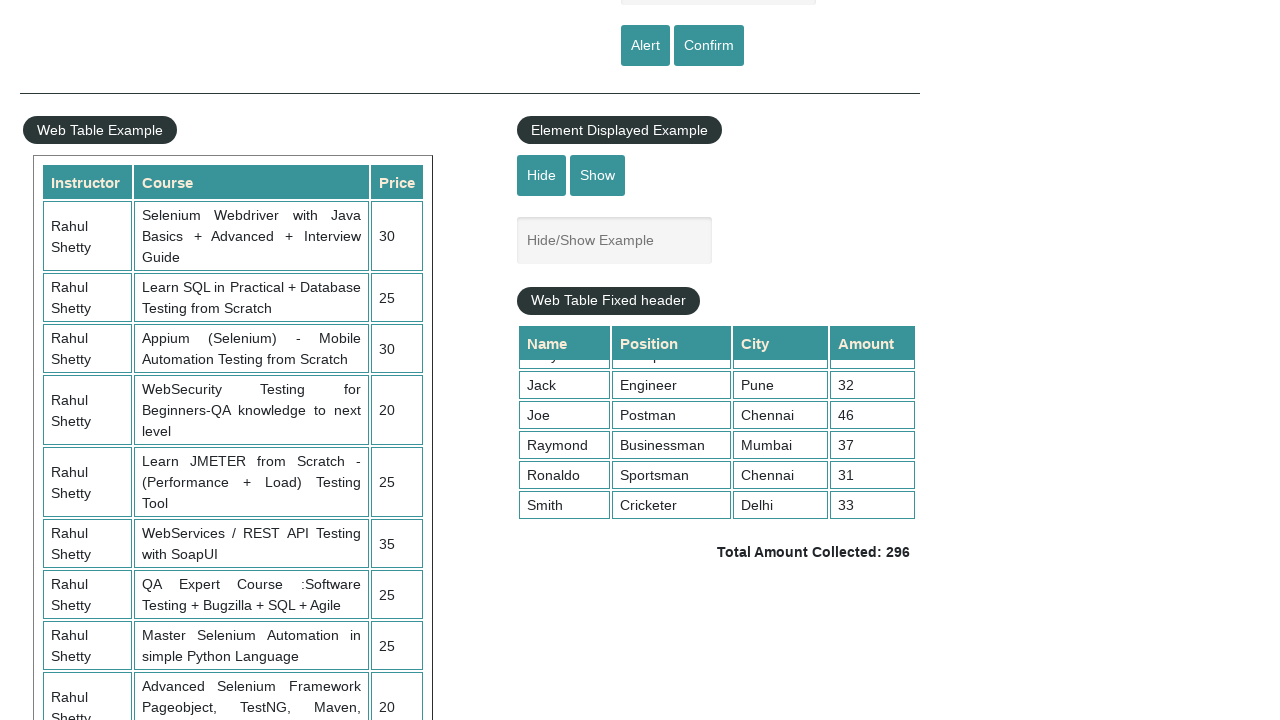